Tests modal dialog functionality by opening a small modal, closing it, and verifying the large modal button is still visible

Starting URL: https://demoqa.com/modal-dialogs

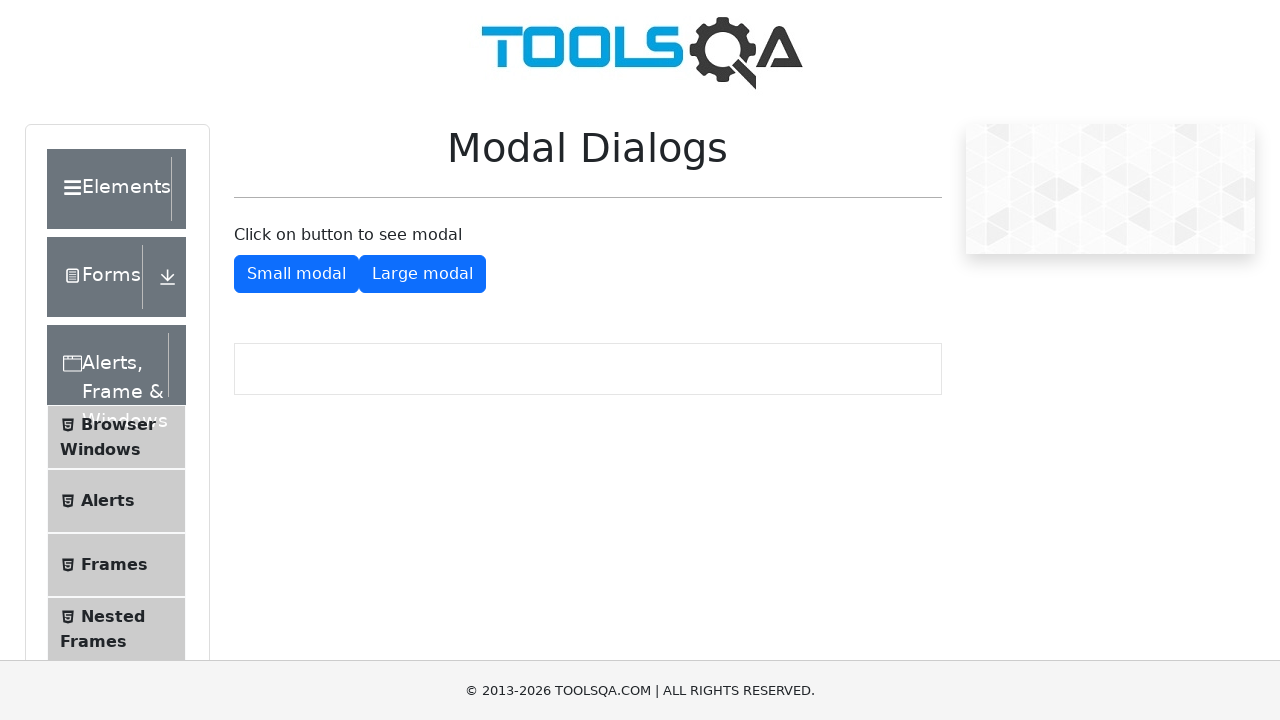

Clicked button to show small modal at (296, 274) on #showSmallModal
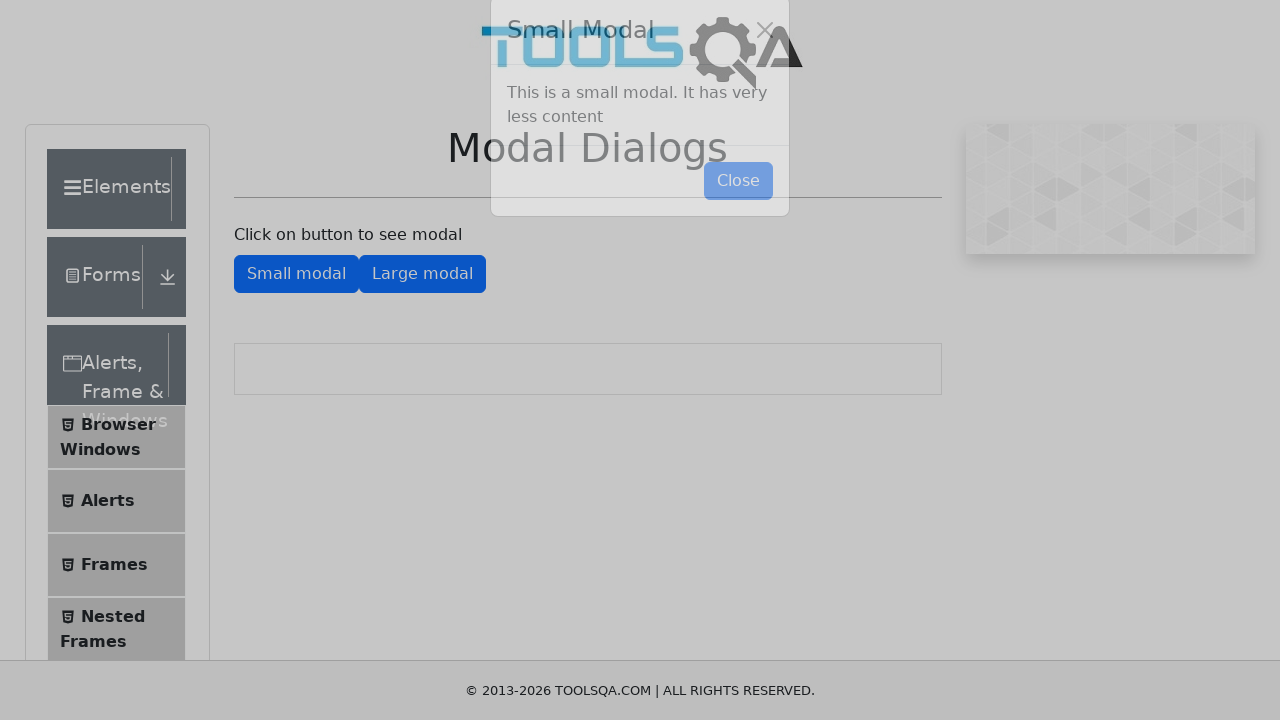

Small modal appeared and close button is visible
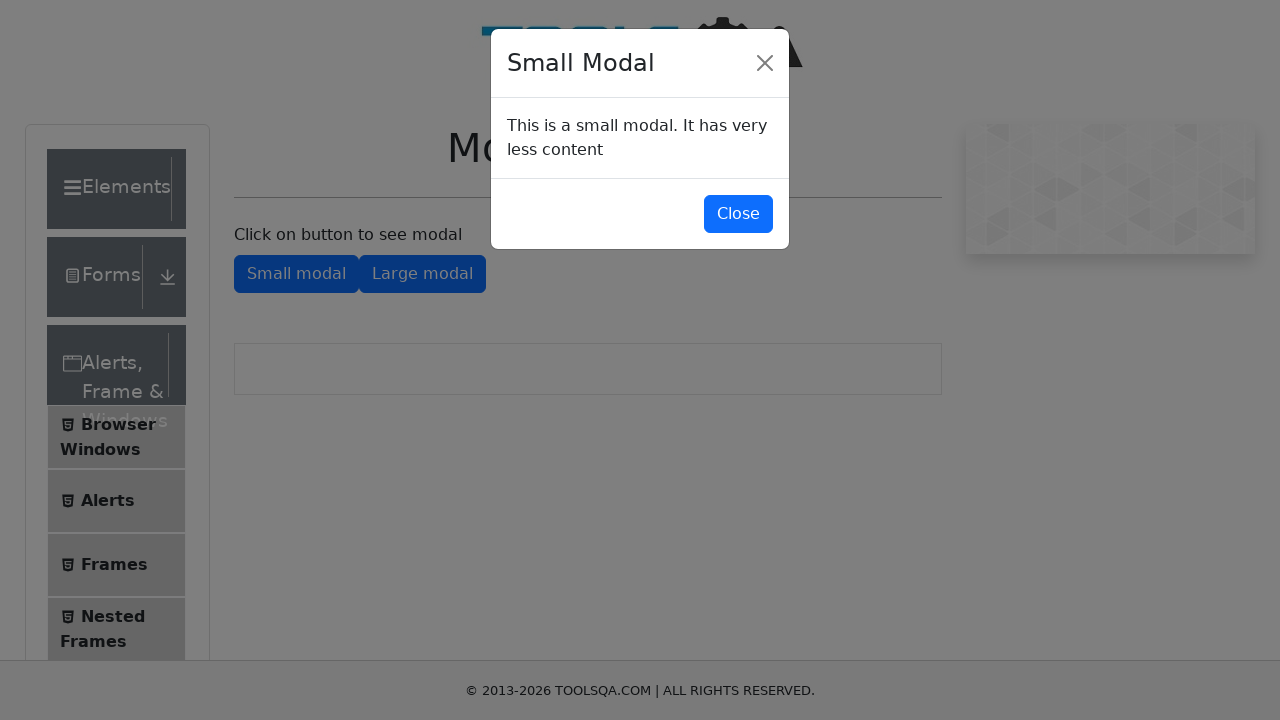

Clicked close button to dismiss small modal at (738, 214) on #closeSmallModal
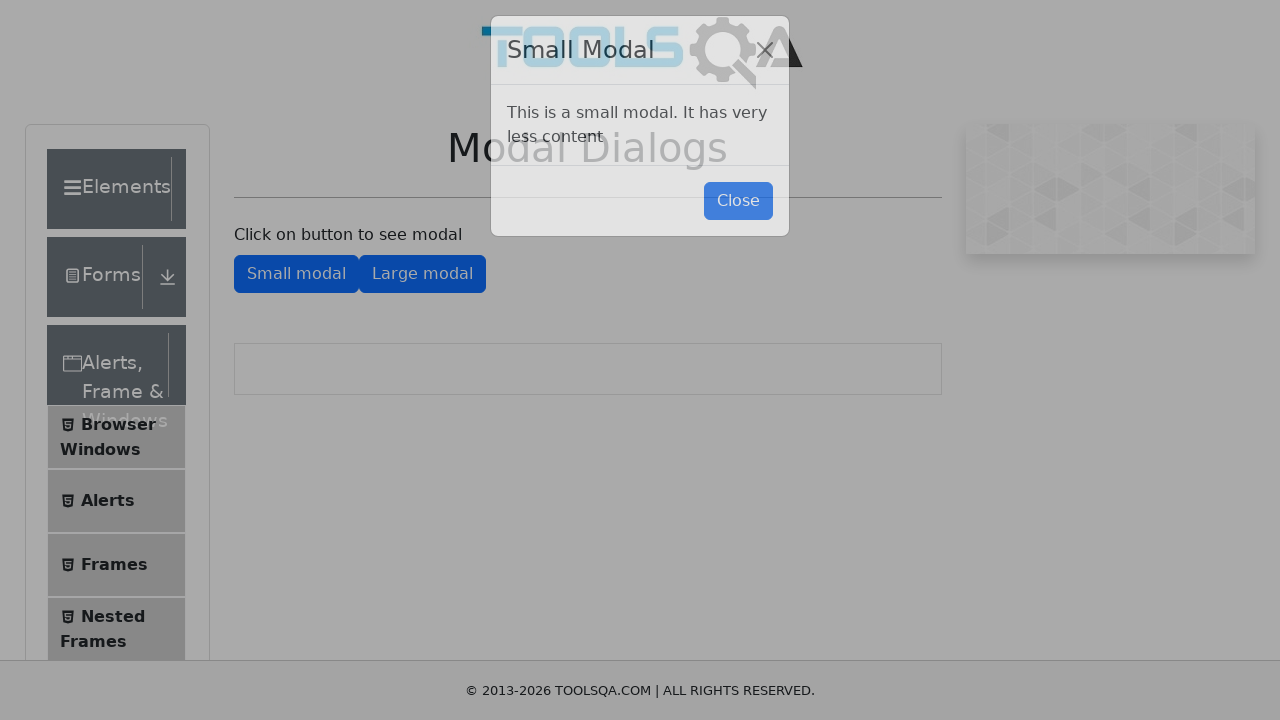

Verified large modal button is still visible
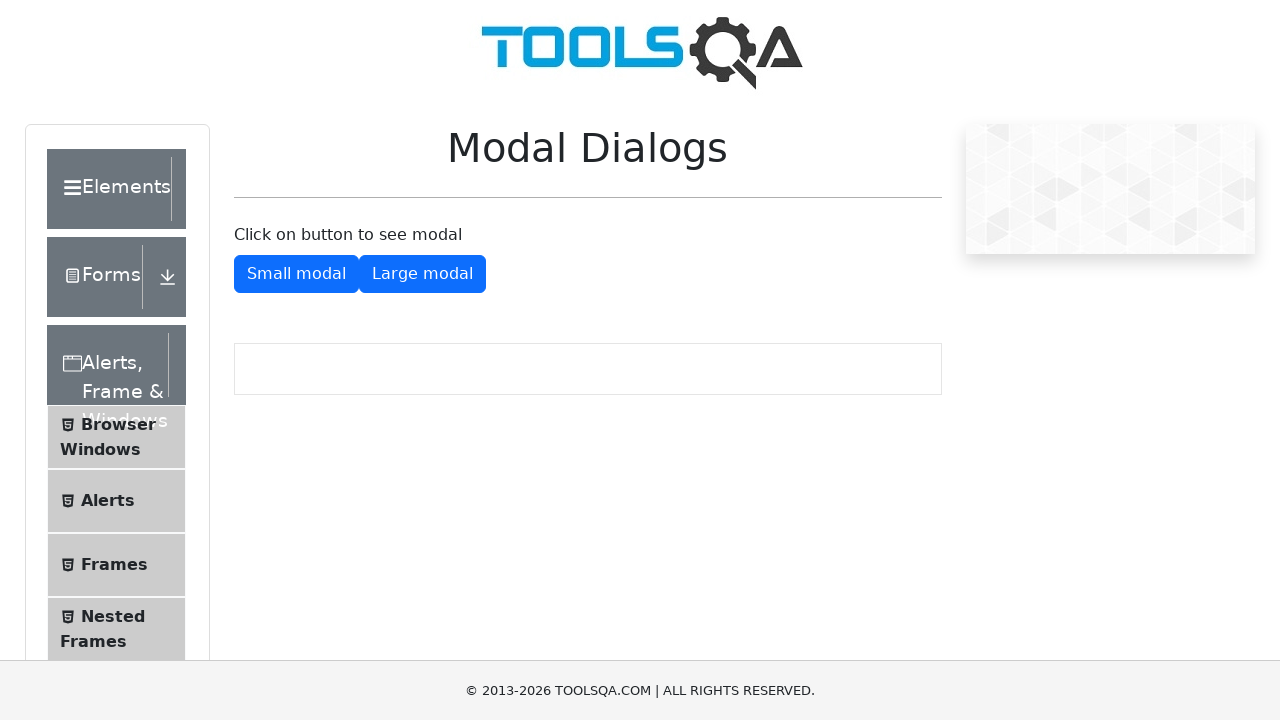

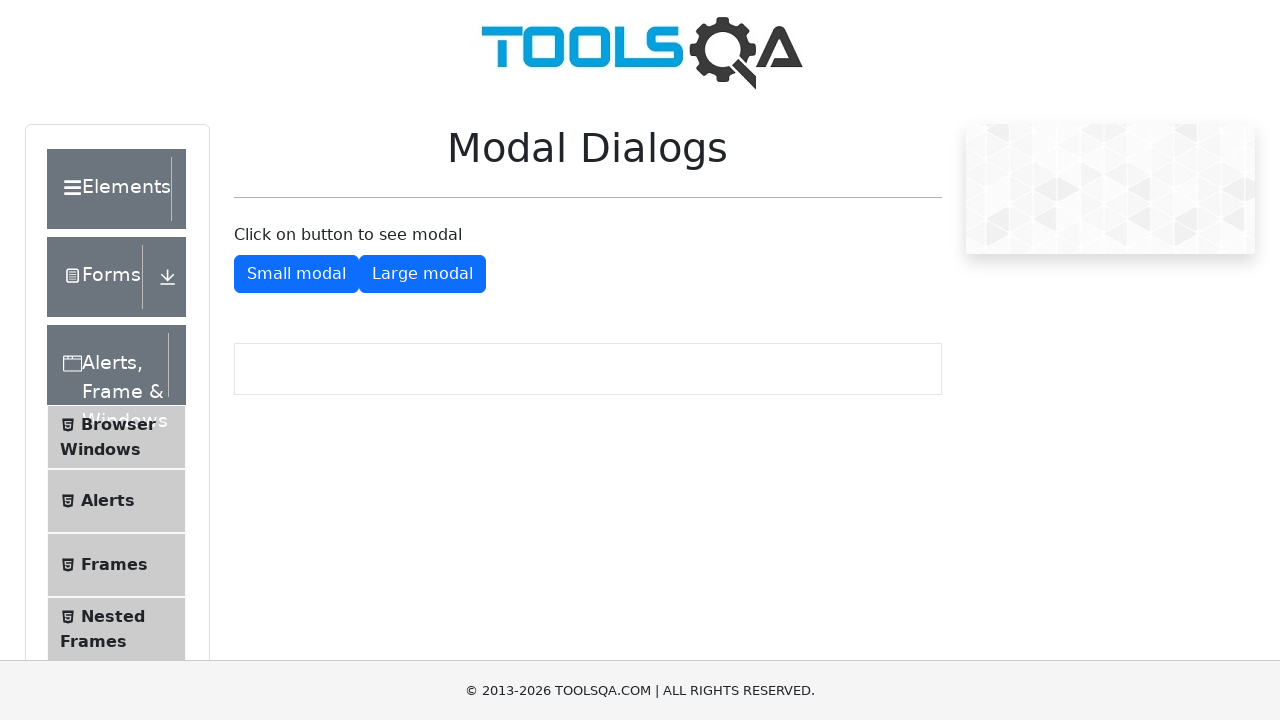